Navigates to a YouTube playlist page and scrolls down repeatedly to load all videos in the playlist

Starting URL: https://www.youtube.com/playlist?list=PLrAXtmErZgOeiKm4sgNOknGvNjby9efdf

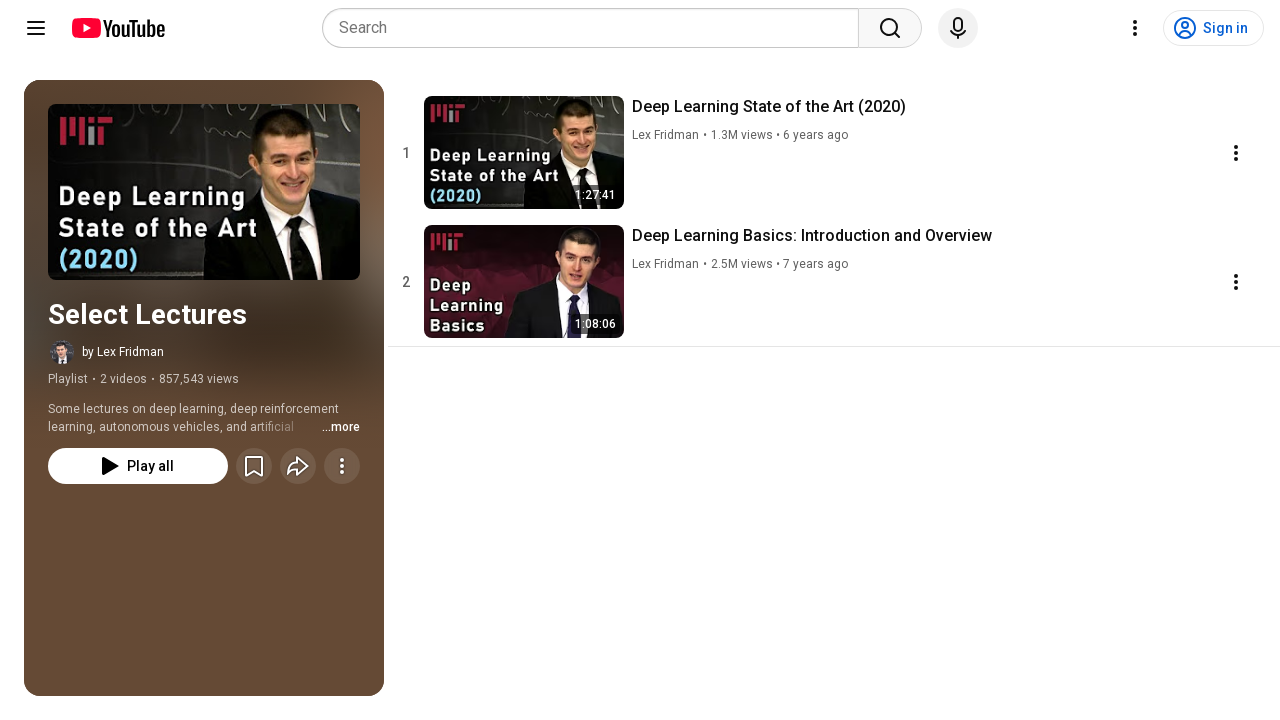

Waited for playlist video elements to load
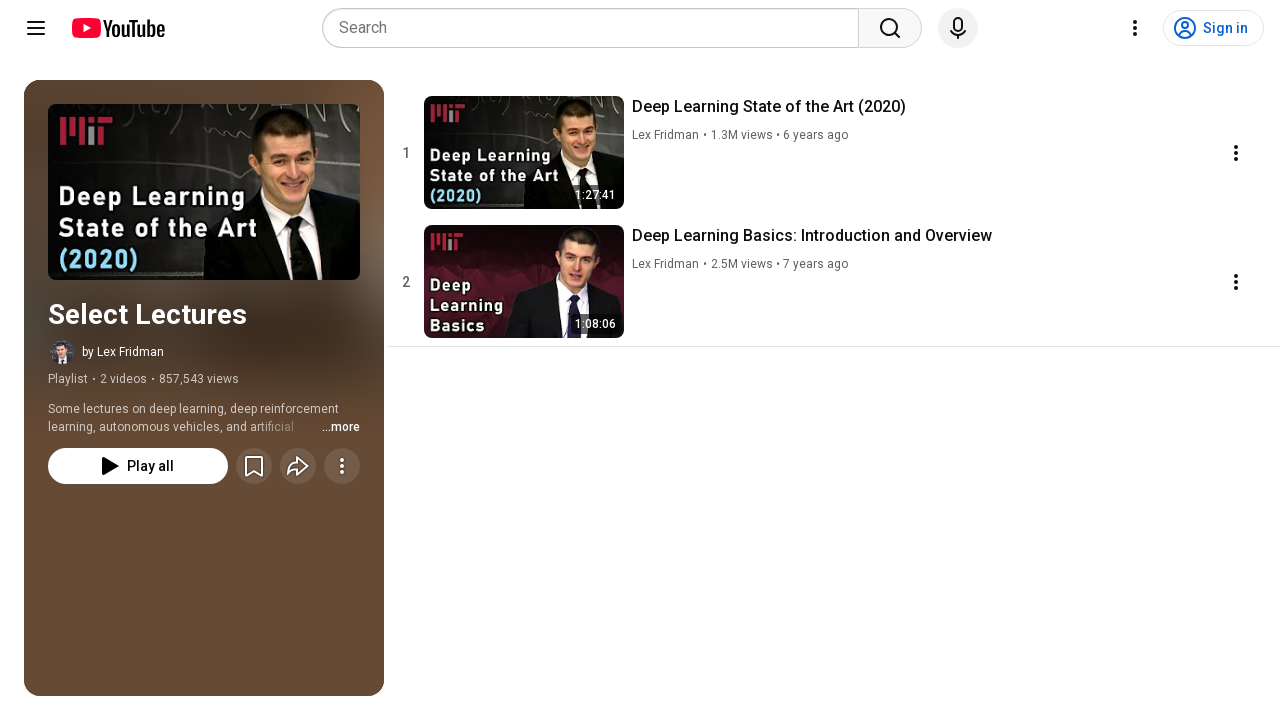

Retrieved initial video count: 2 videos
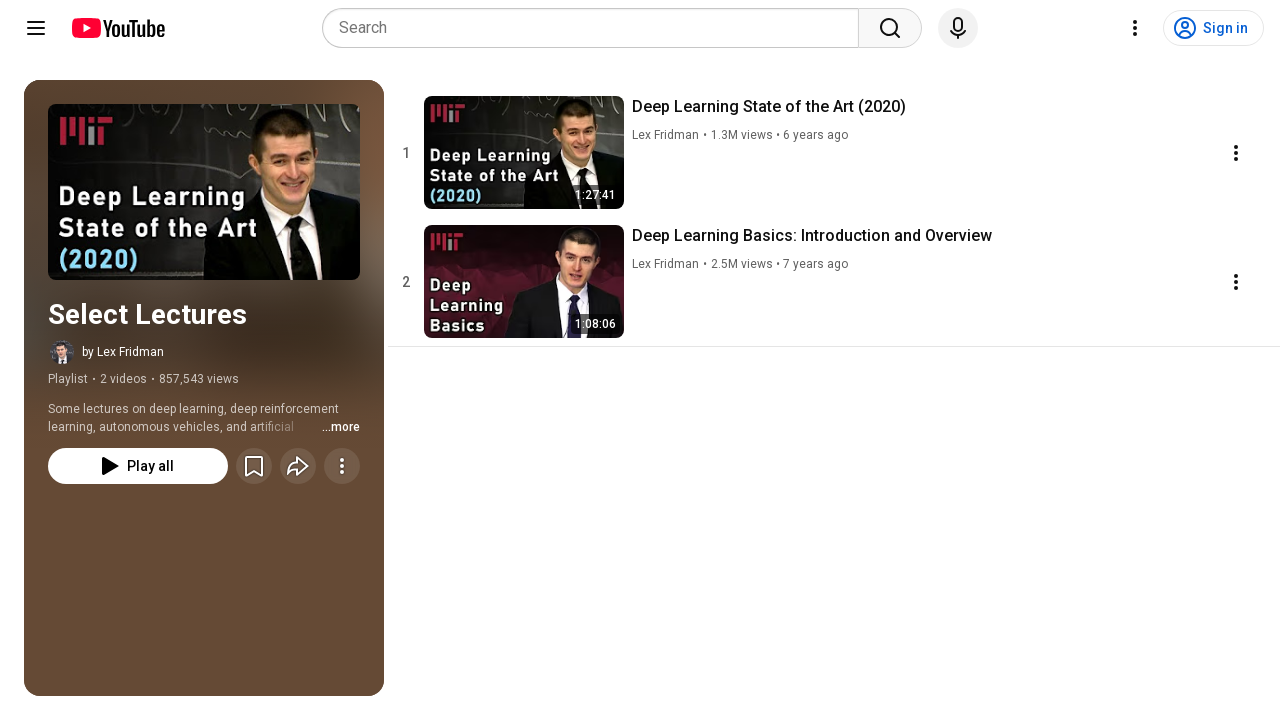

Pressed PageDown to scroll playlist
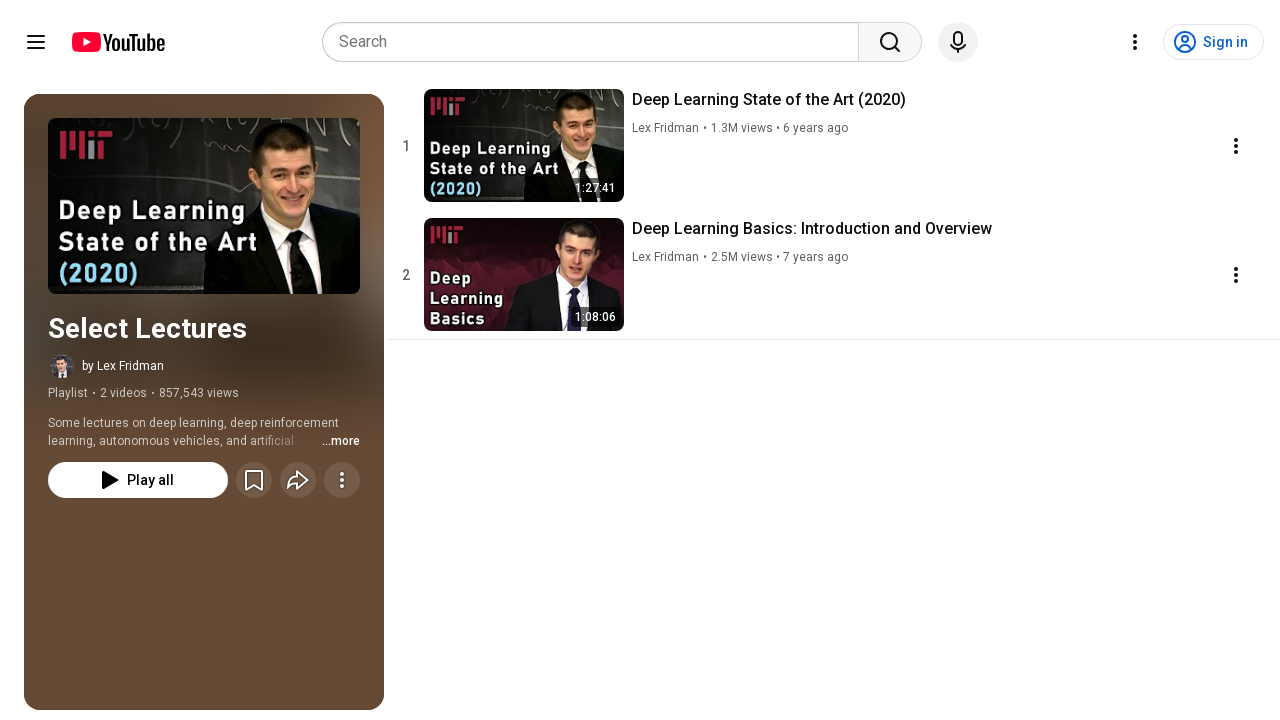

Pressed PageDown to scroll playlist
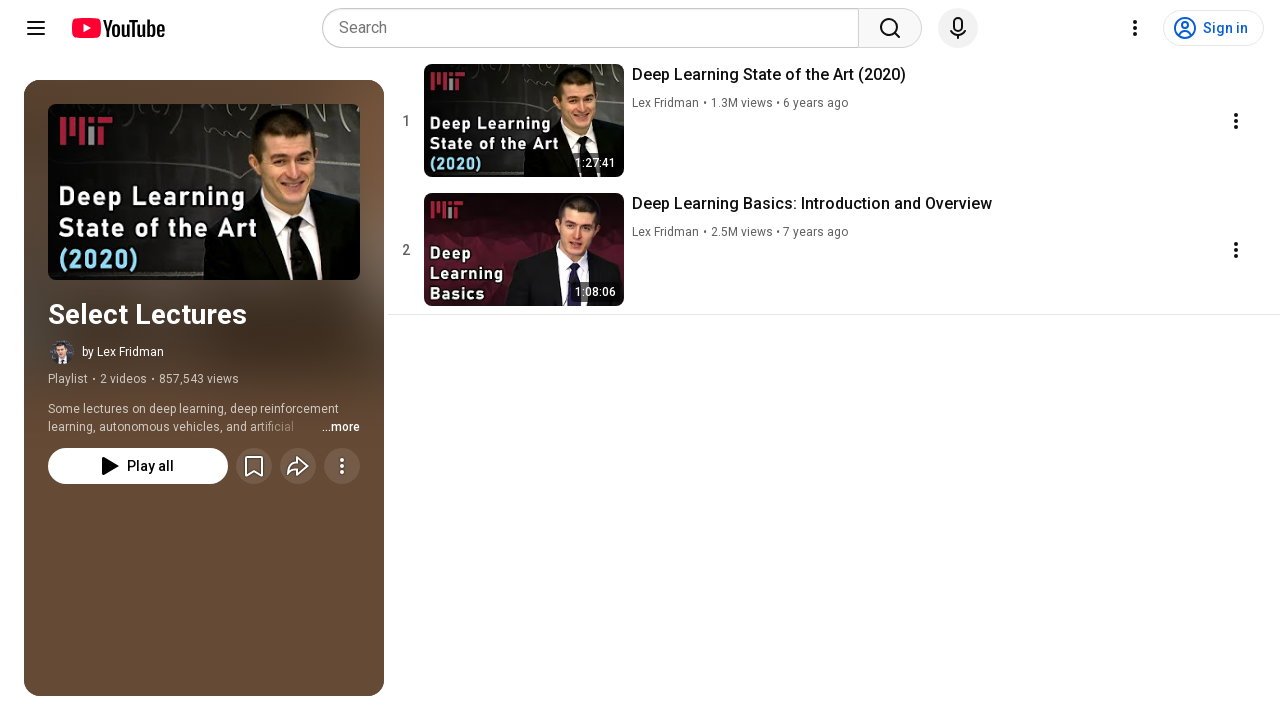

Pressed PageDown to scroll playlist
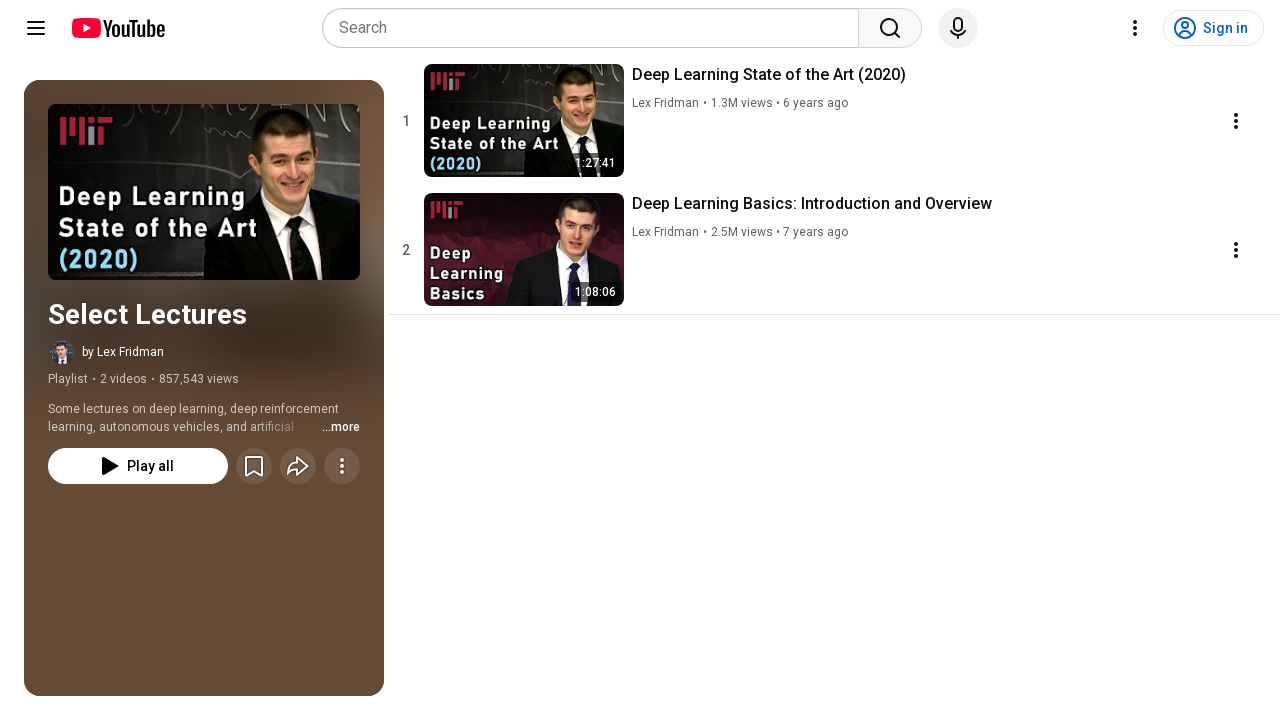

Waited 1 second for videos to load after scrolling
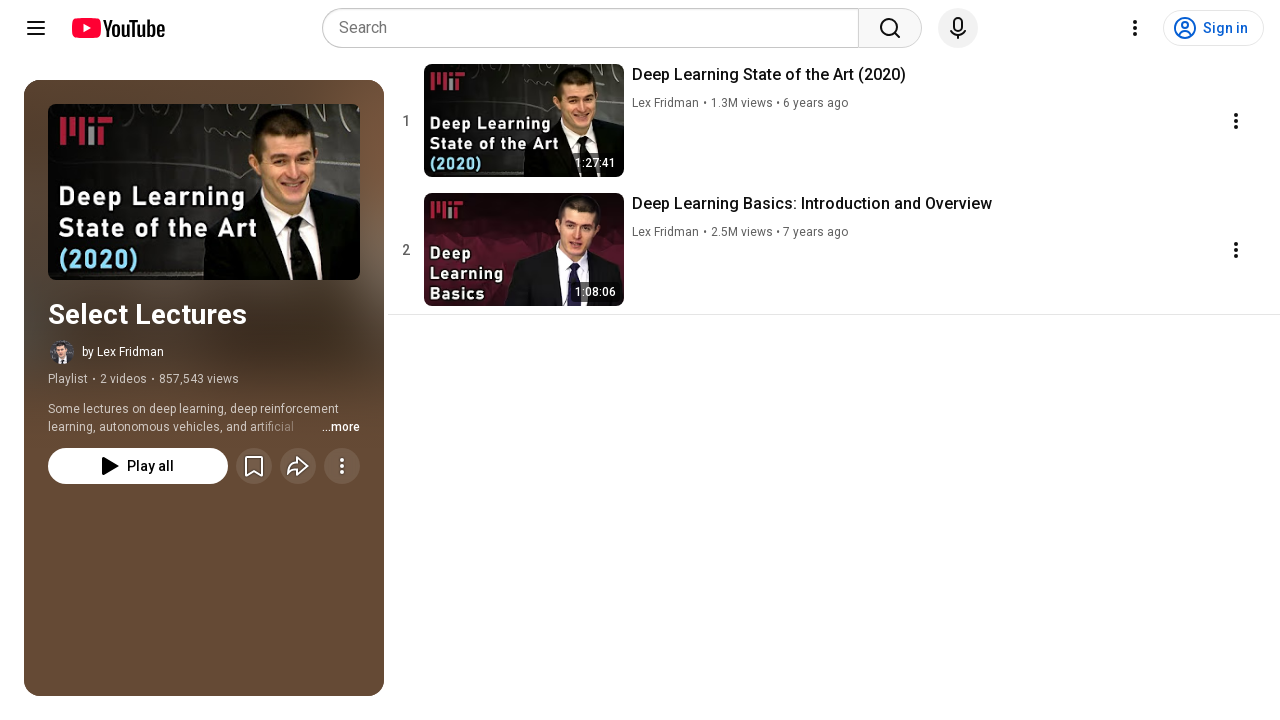

Pressed PageDown to scroll playlist
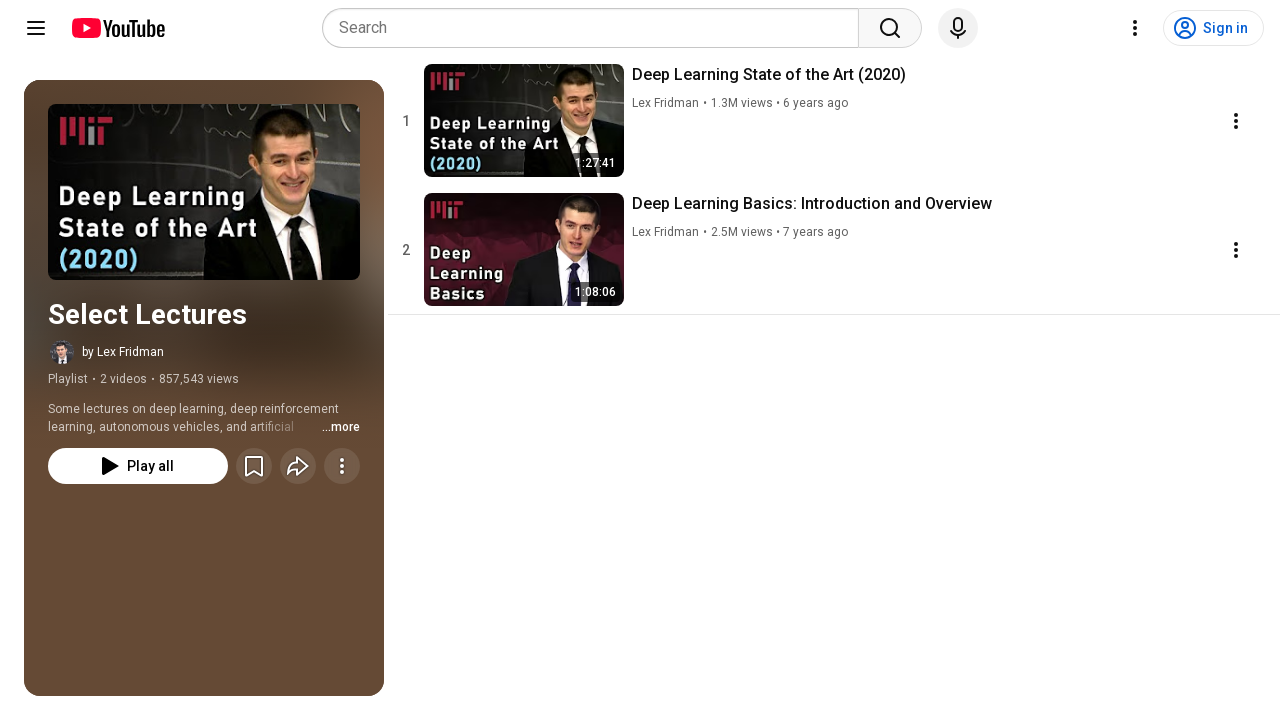

Pressed PageDown to scroll playlist
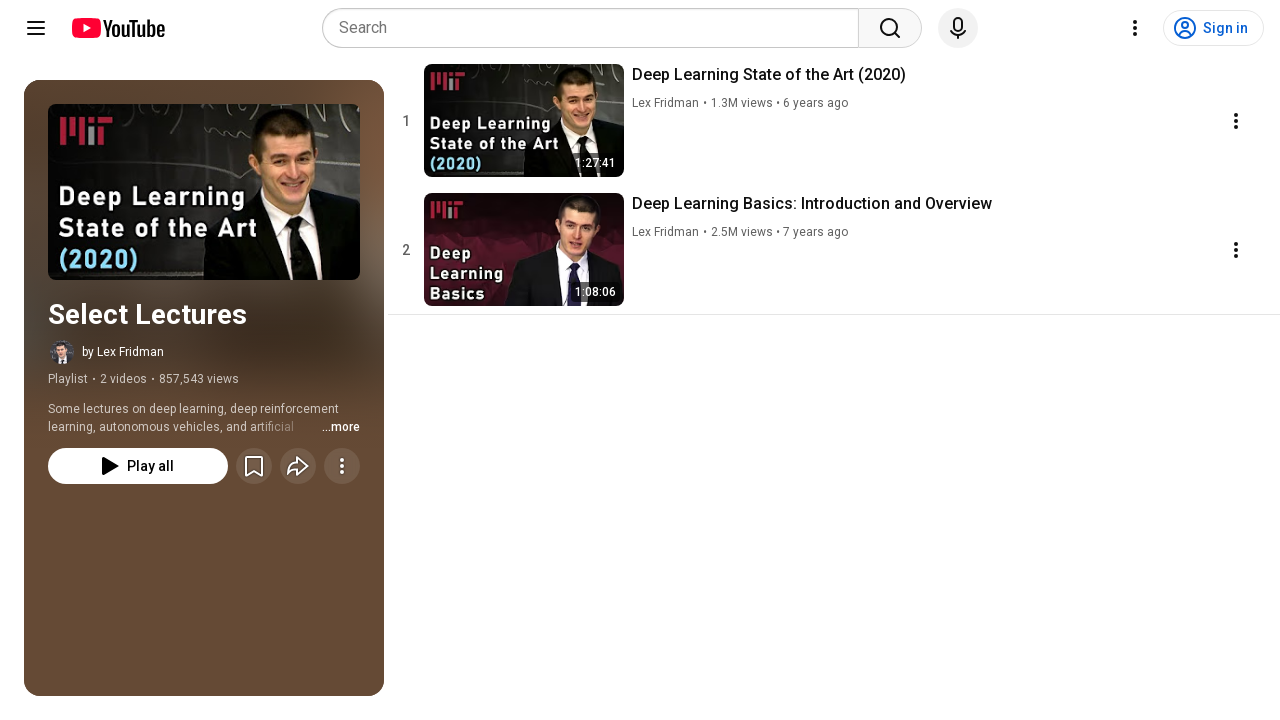

Pressed PageDown to scroll playlist
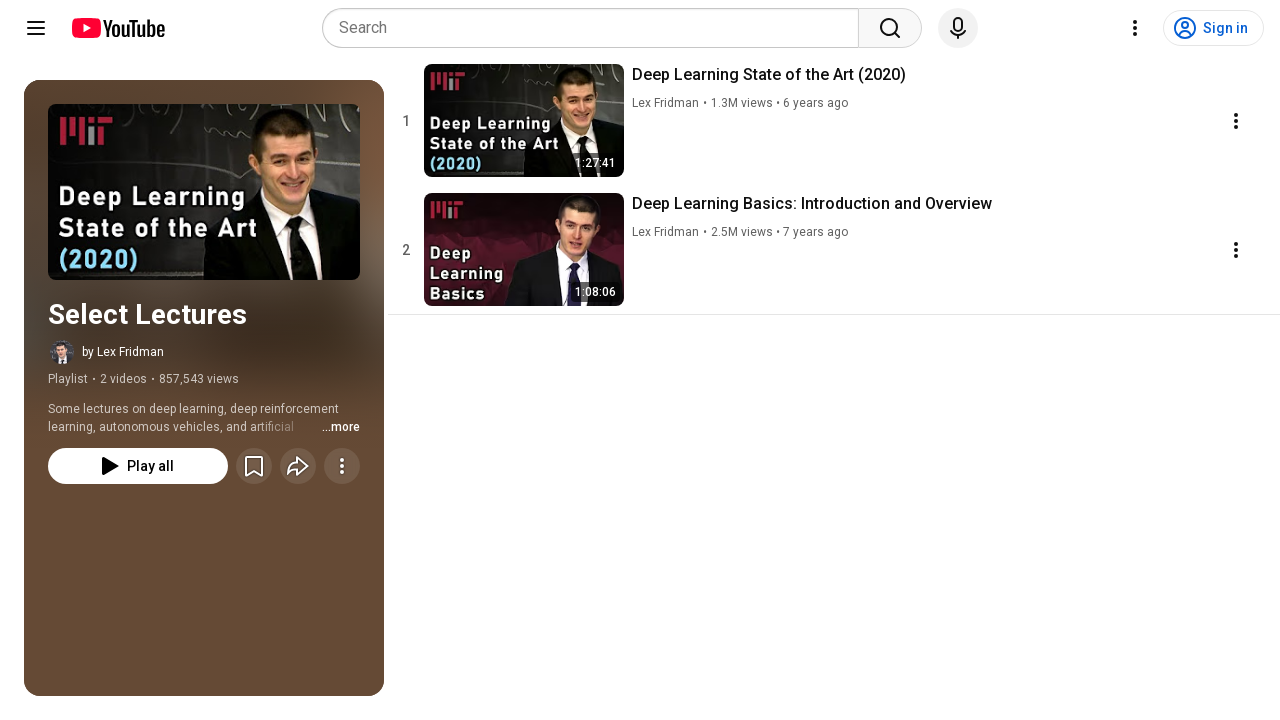

Waited 1 second for videos to load after scrolling
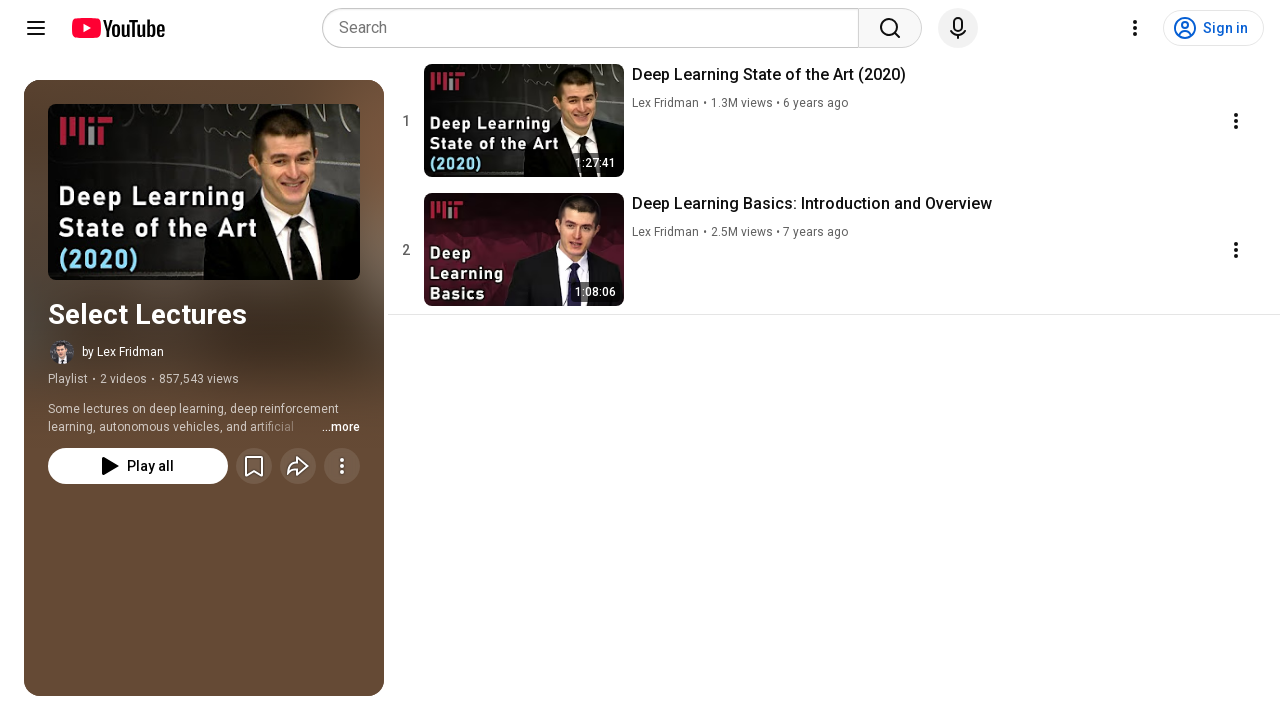

Pressed PageDown to scroll playlist
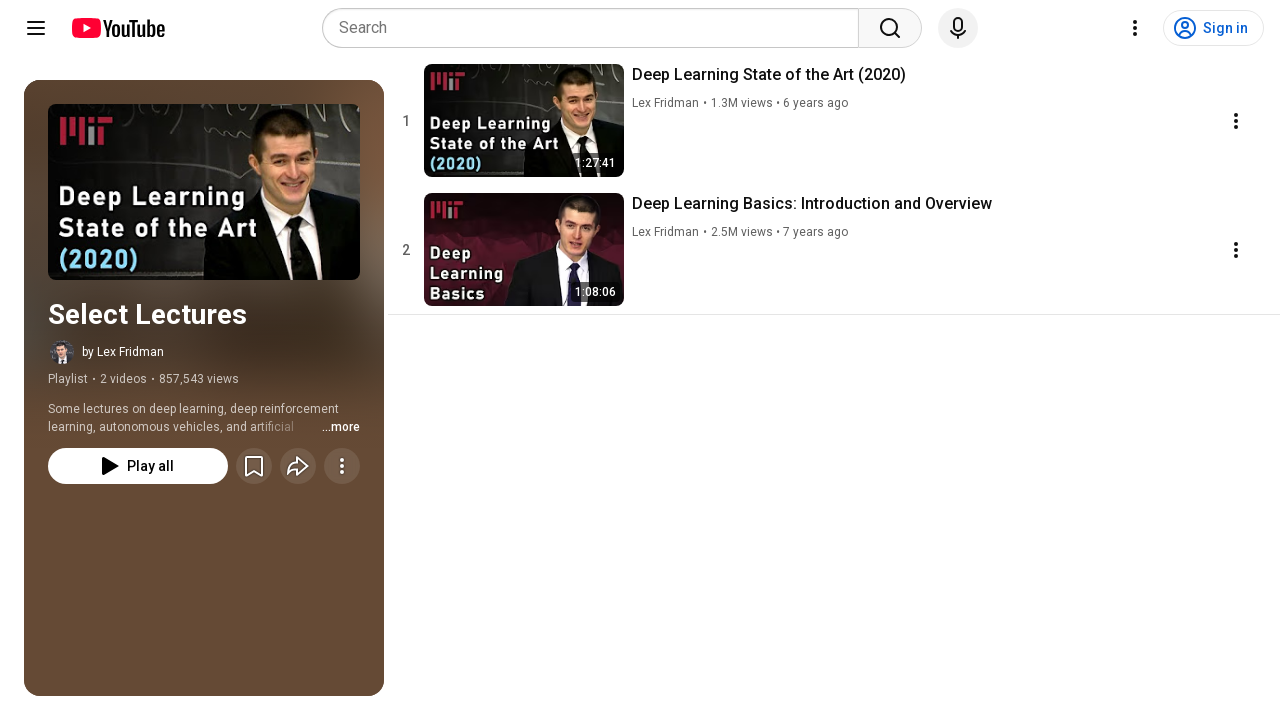

Pressed PageDown to scroll playlist
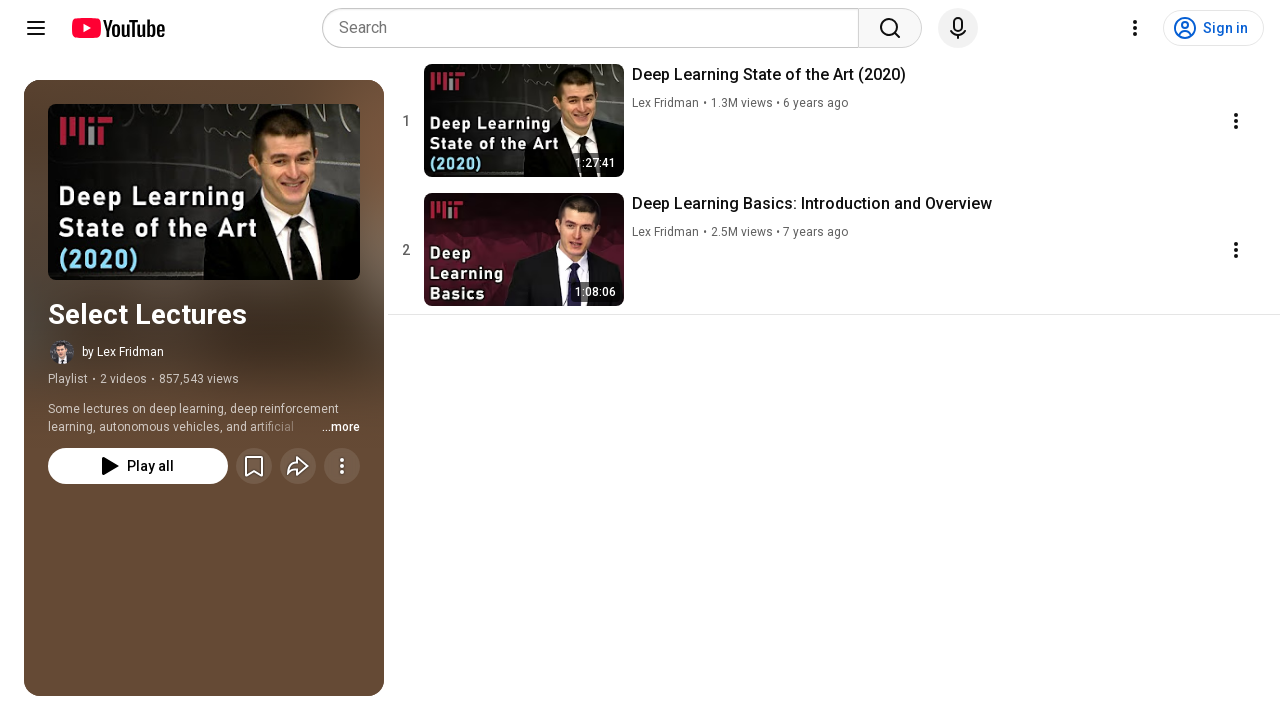

Pressed PageDown to scroll playlist
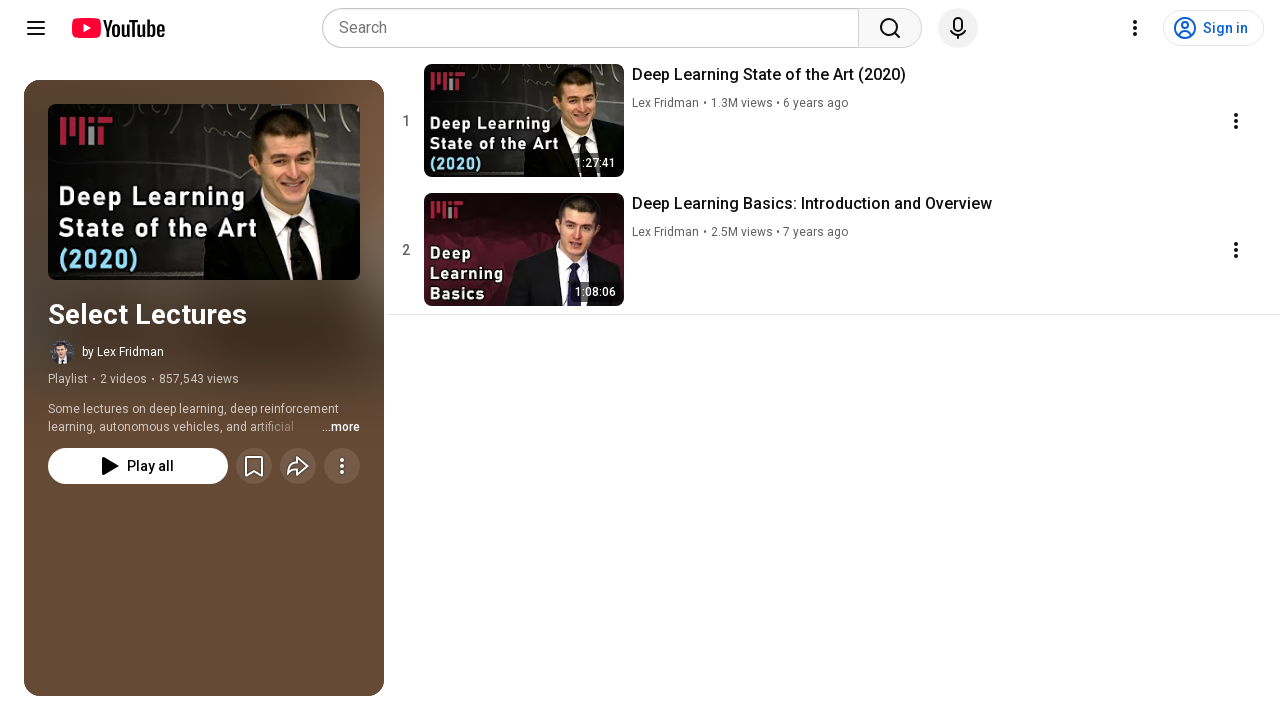

Waited 1 second for videos to load after scrolling
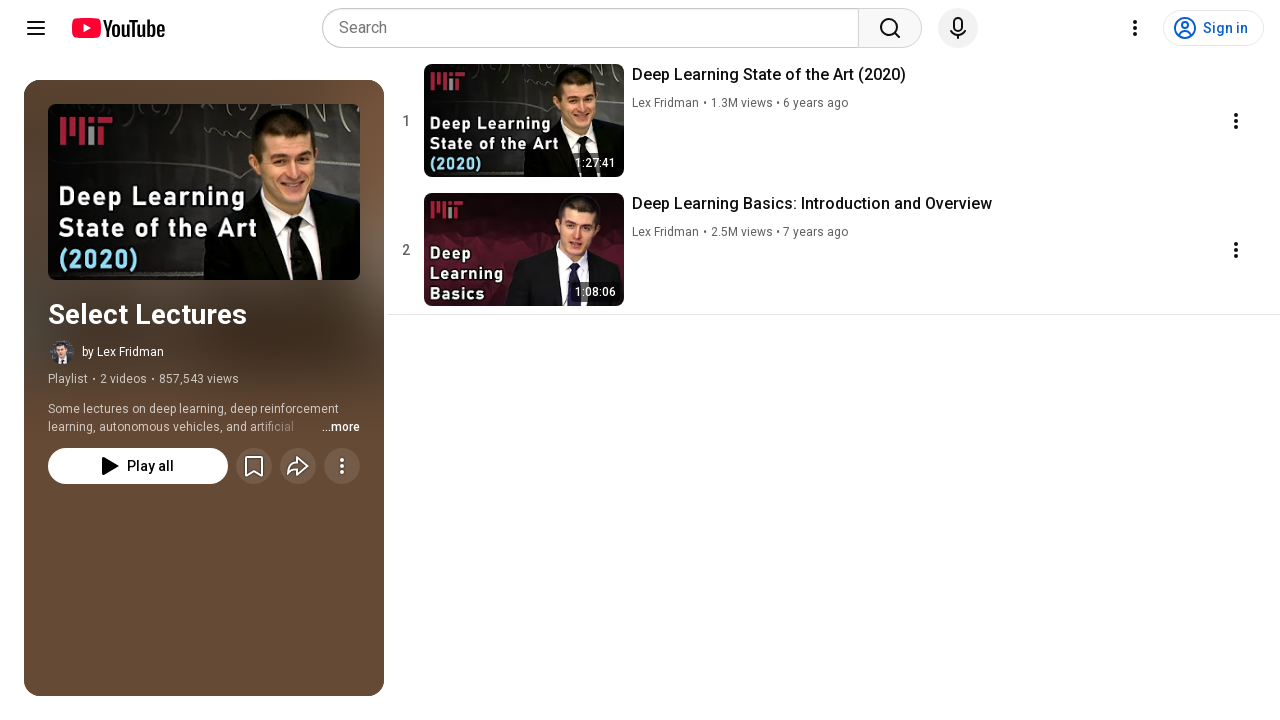

Pressed PageDown to scroll playlist
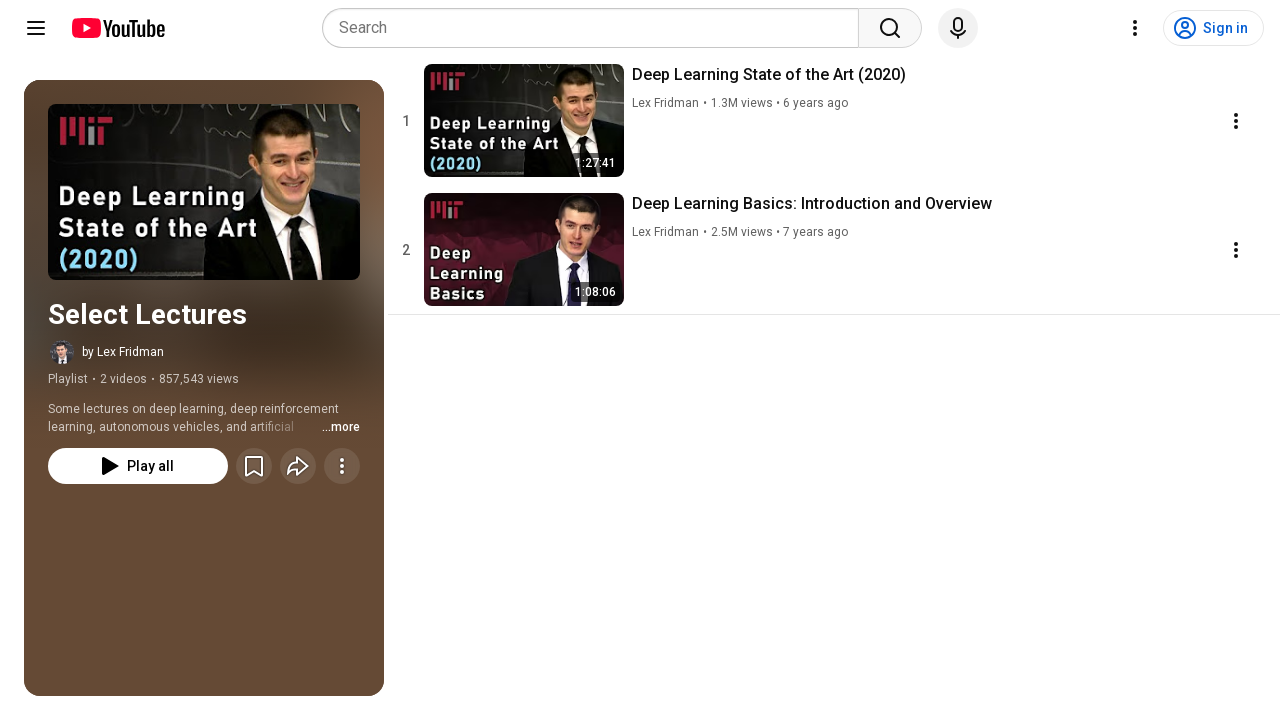

Pressed PageDown to scroll playlist
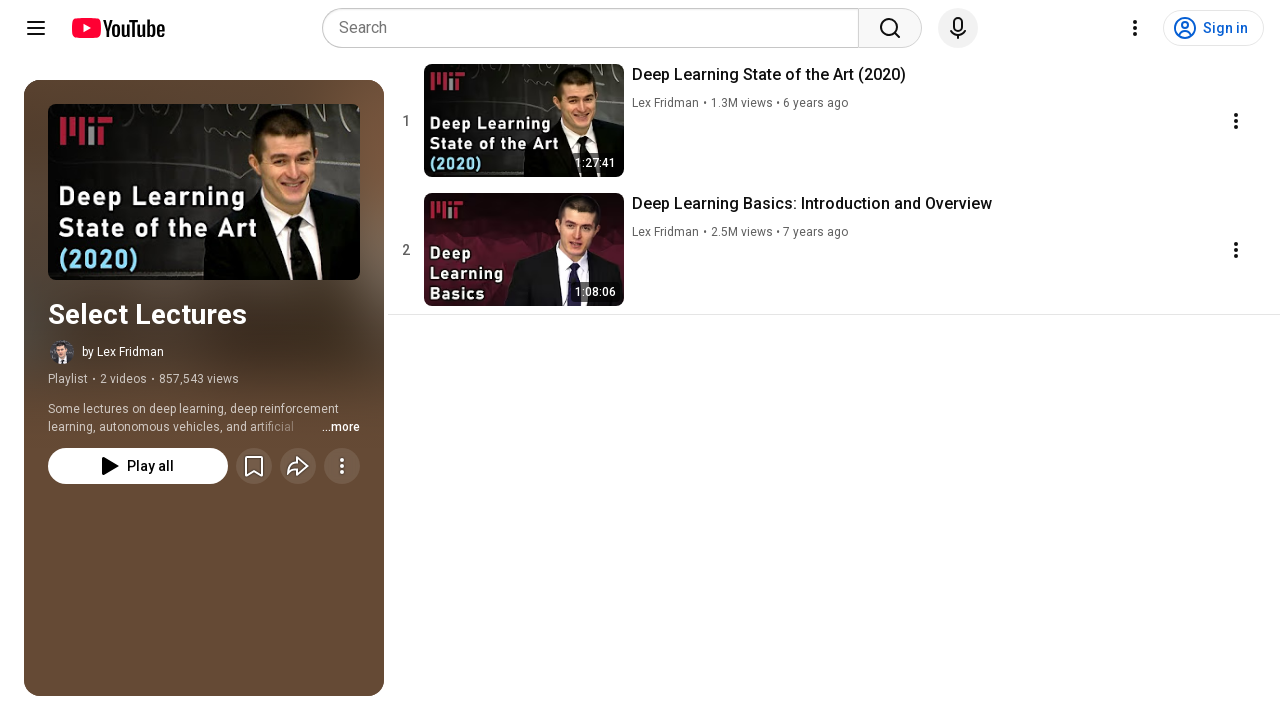

Pressed PageDown to scroll playlist
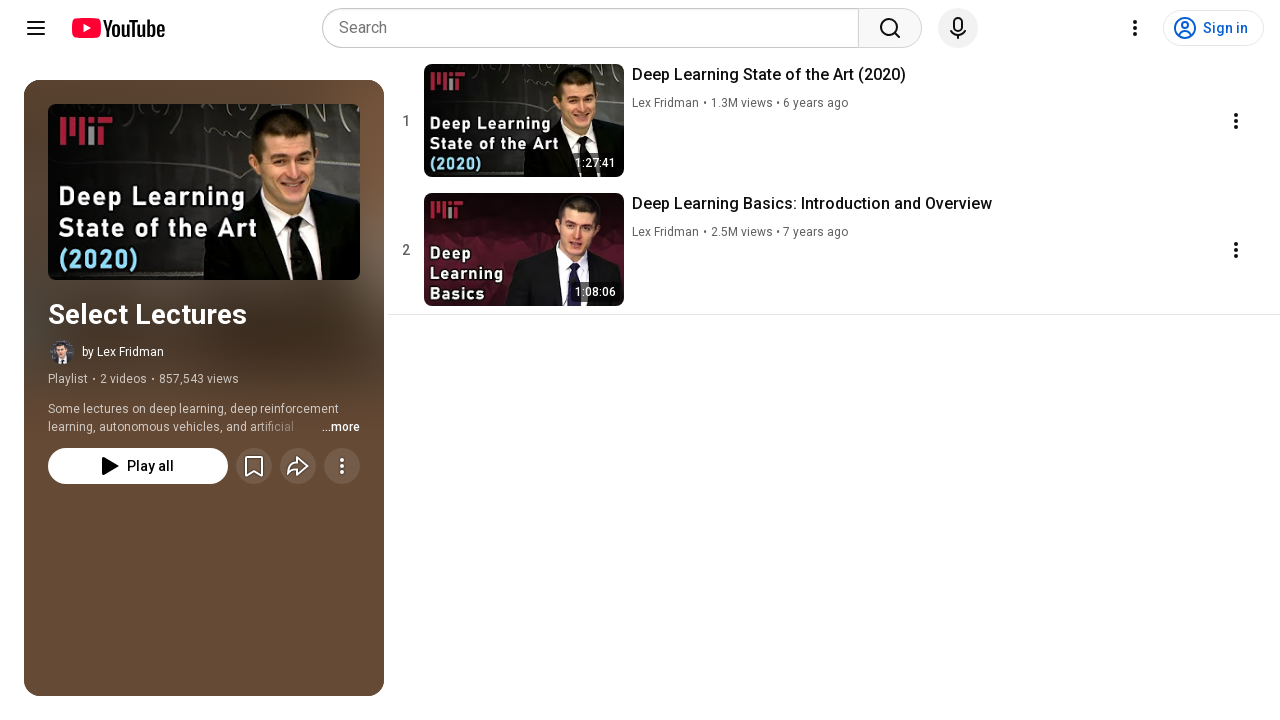

Waited 1 second for videos to load after scrolling
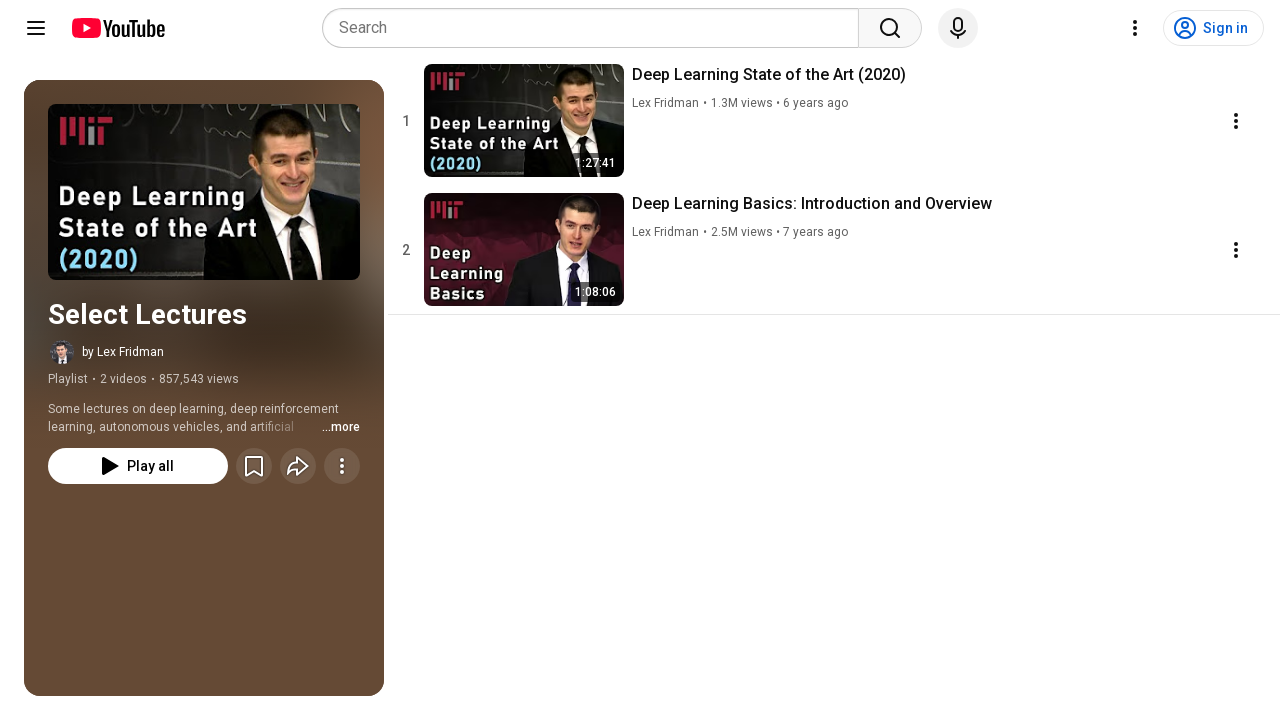

Pressed PageDown to scroll playlist
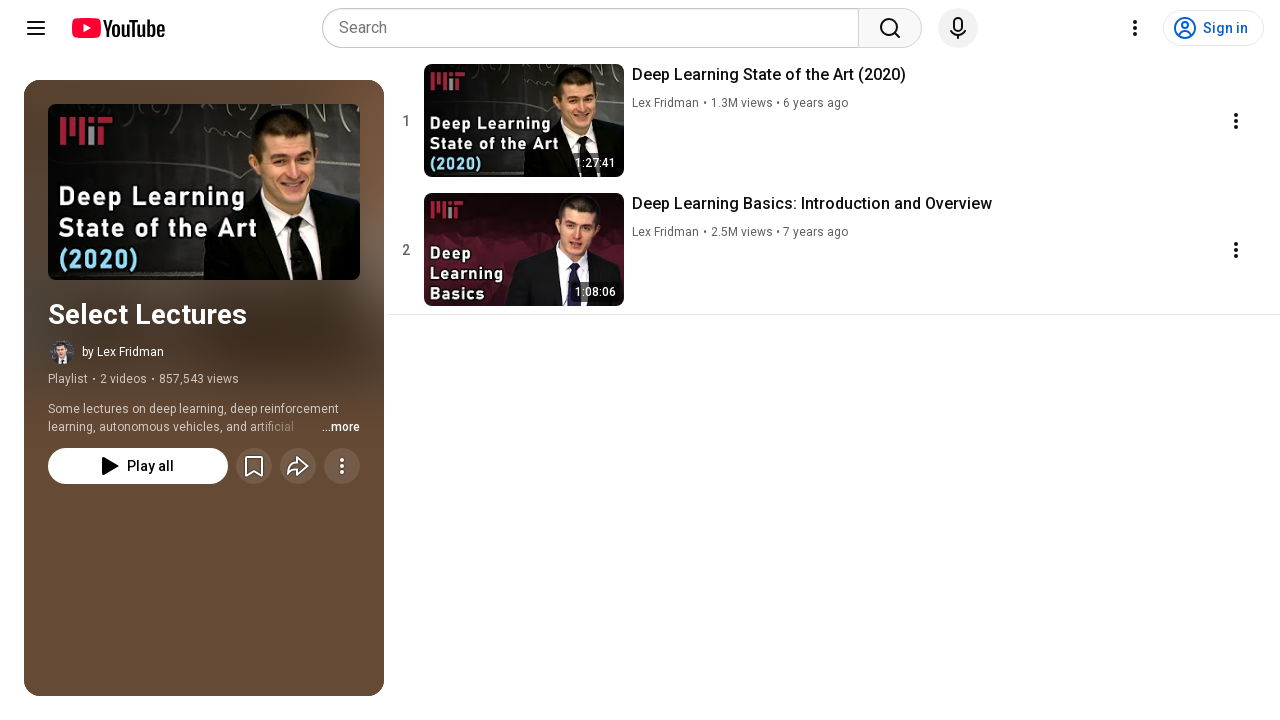

Pressed PageDown to scroll playlist
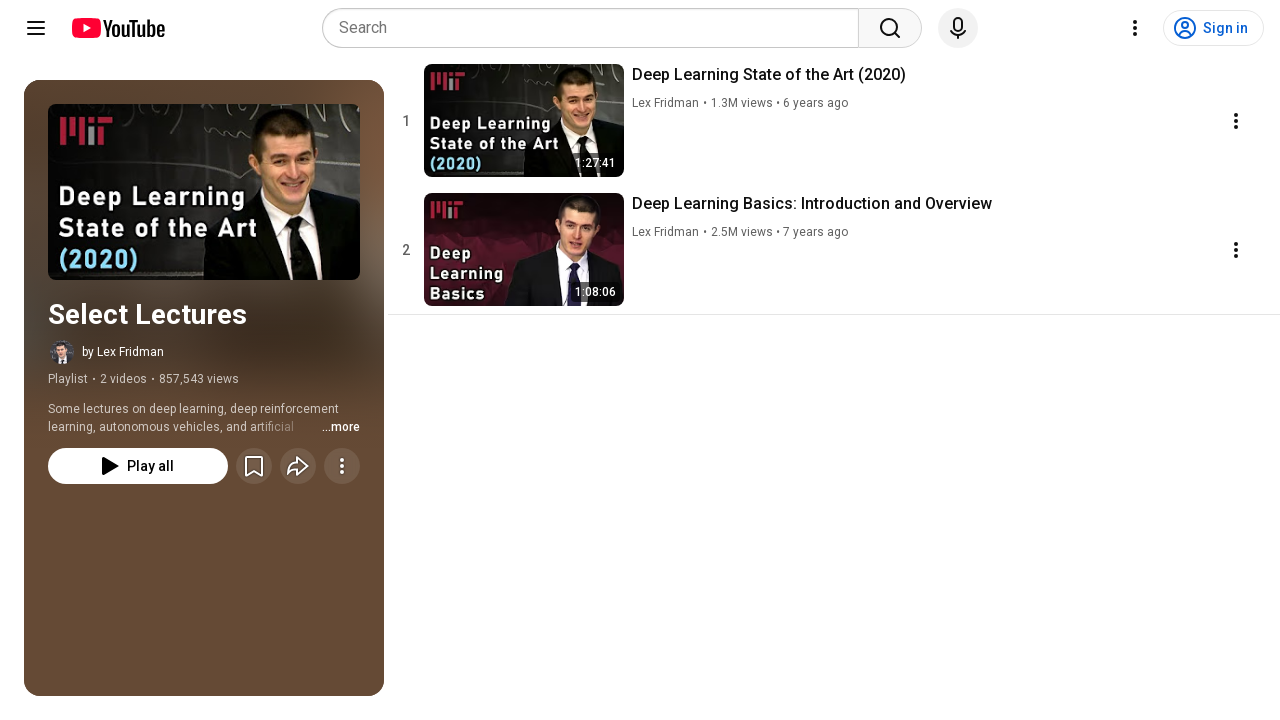

Pressed PageDown to scroll playlist
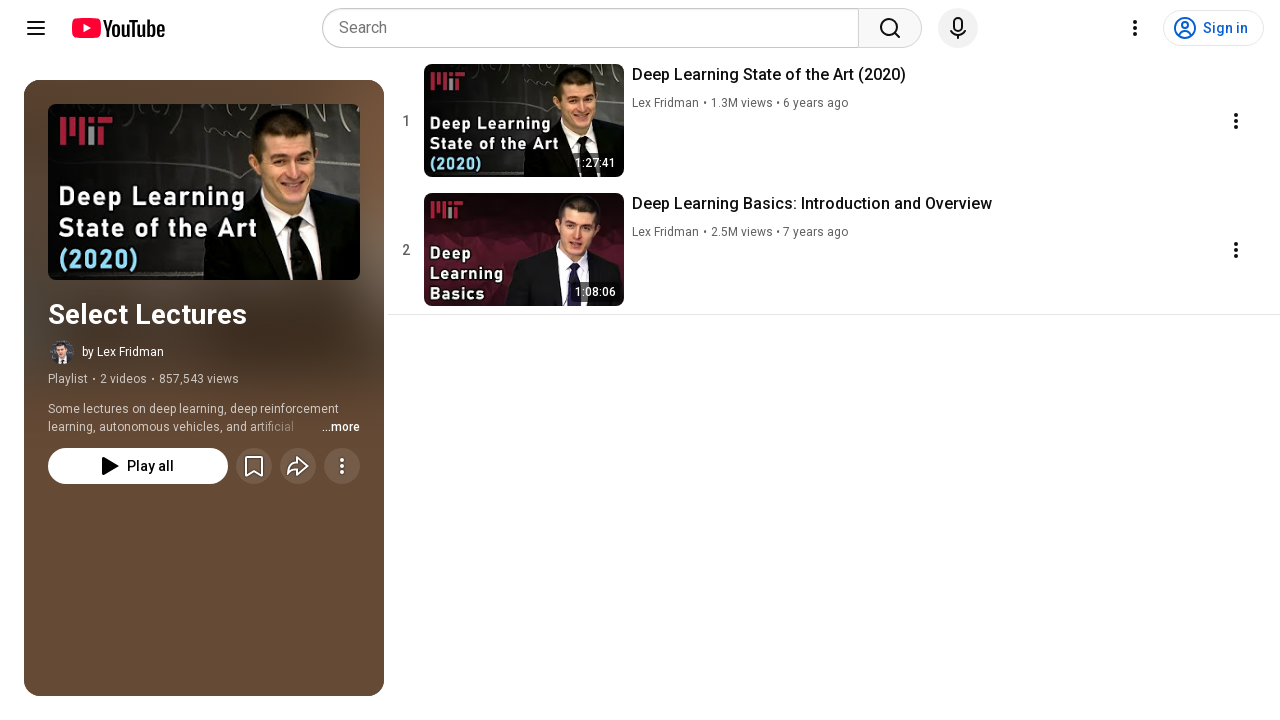

Waited 1 second for videos to load after scrolling
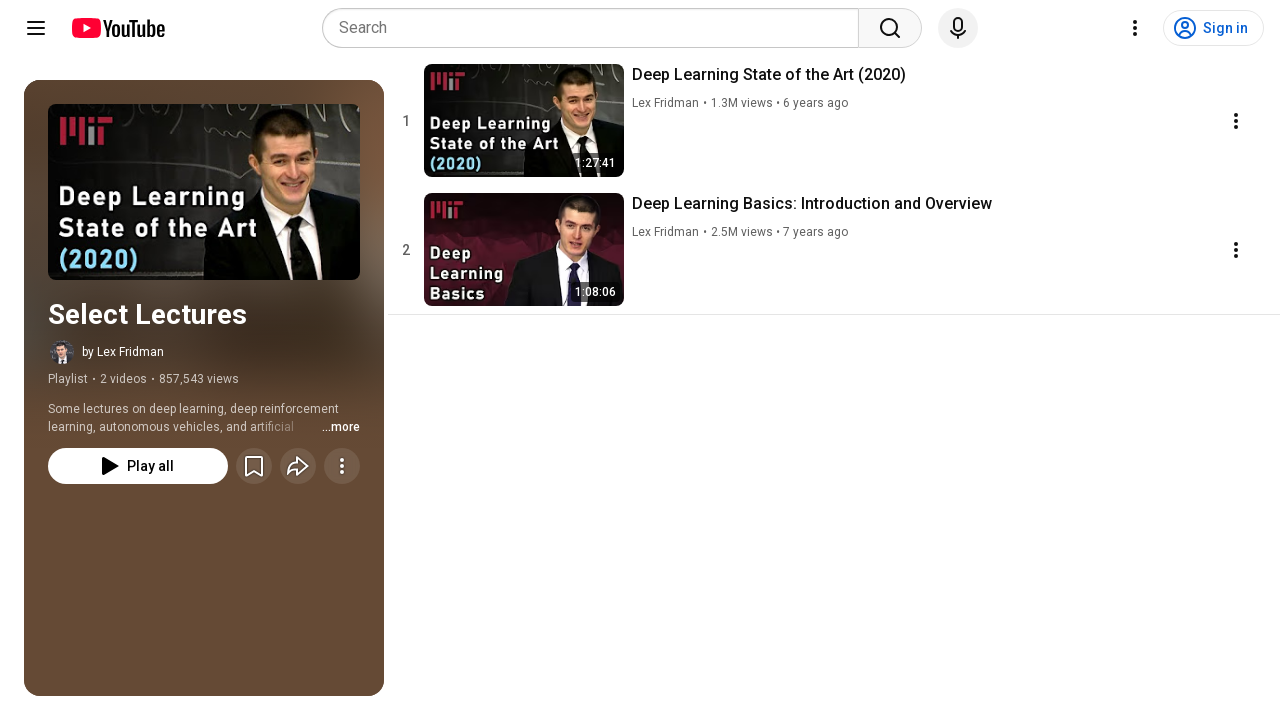

Checked video count after scrolling: 2 videos loaded
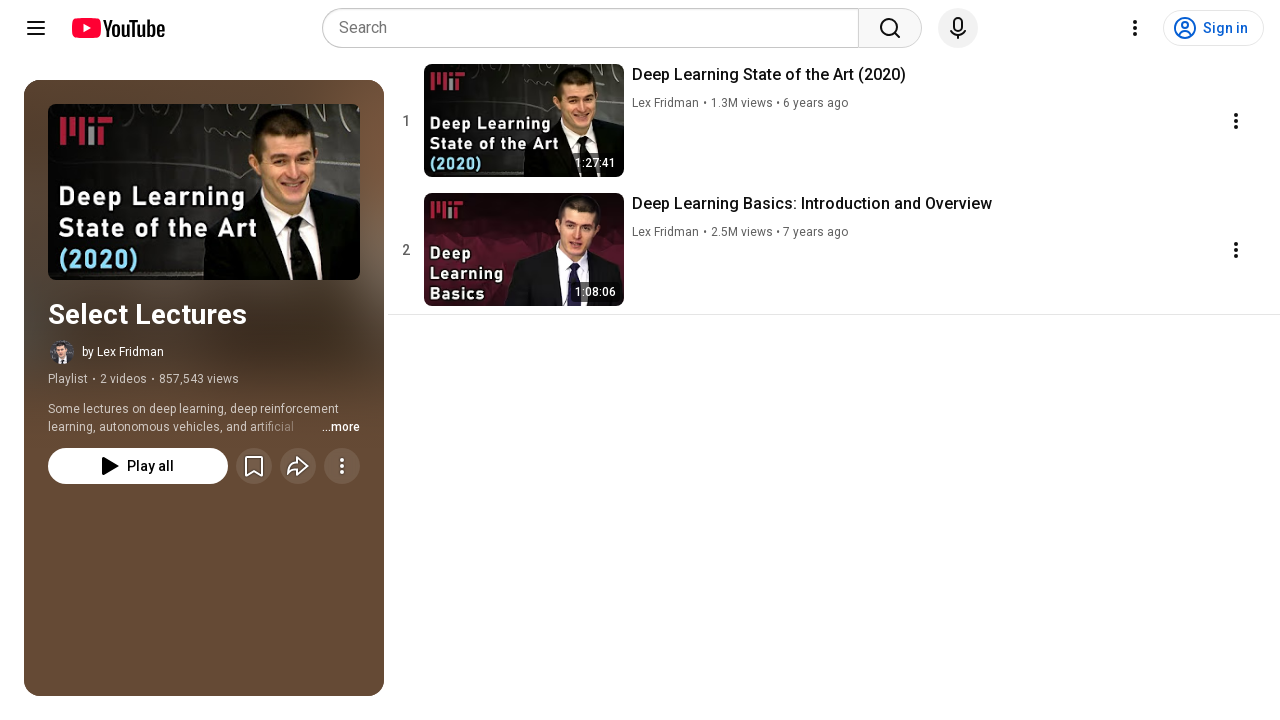

Reached end of playlist - no new videos loaded
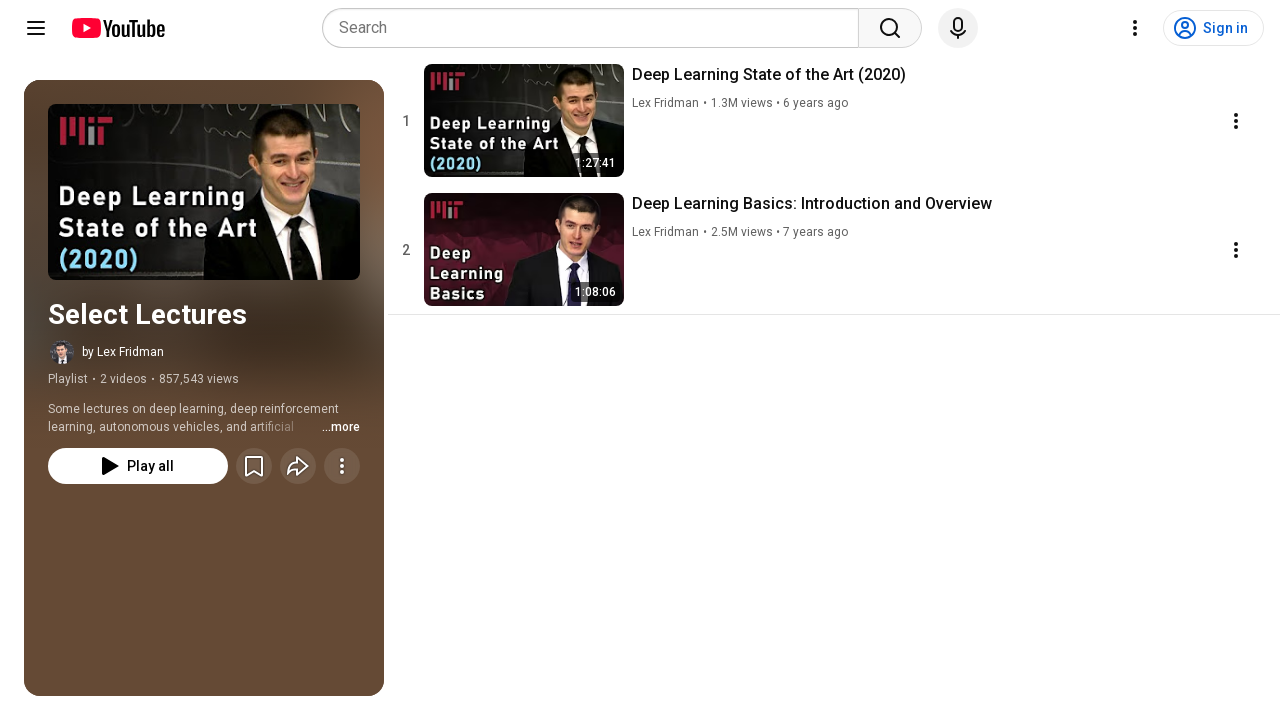

Verified that playlist videos are present on the page
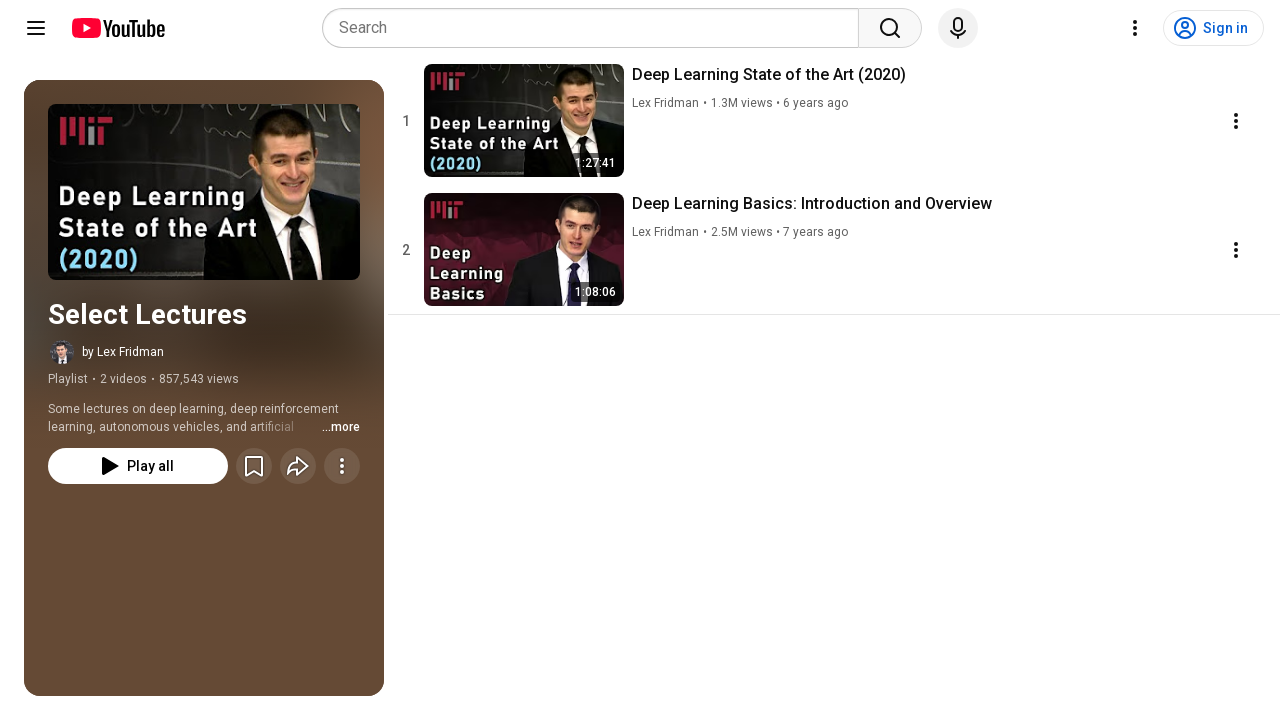

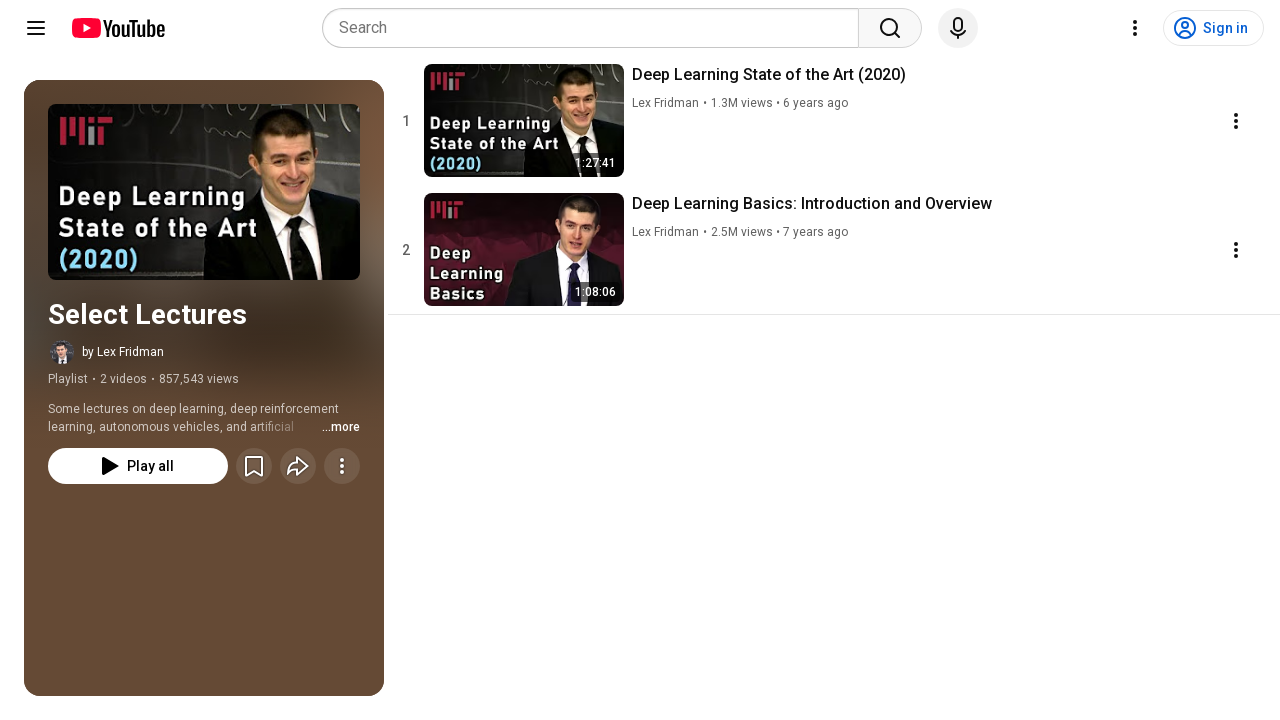